Tests the Text Box form by filling in name, email, current address, and permanent address fields, then submitting the form

Starting URL: https://demoqa.com/

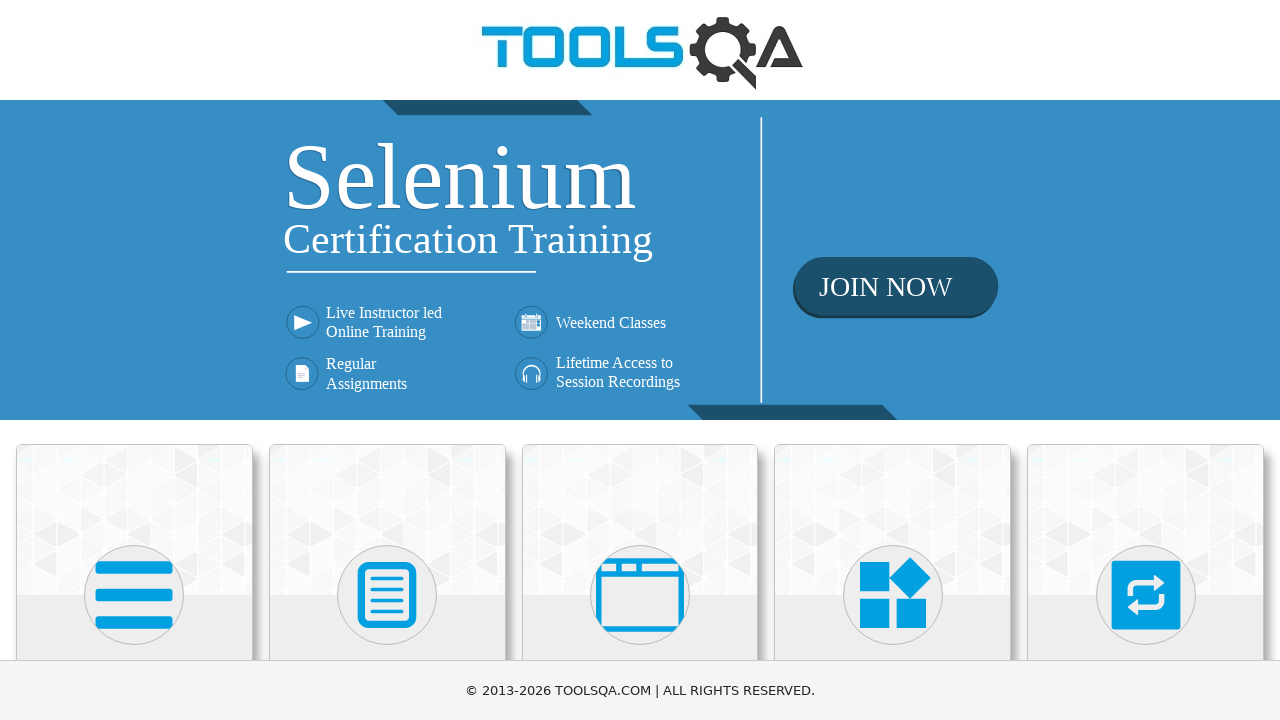

Clicked on Elements card at (134, 595) on xpath=//div[@class="avatar mx-auto white"]//*[@viewBox="0 0 448 512"]
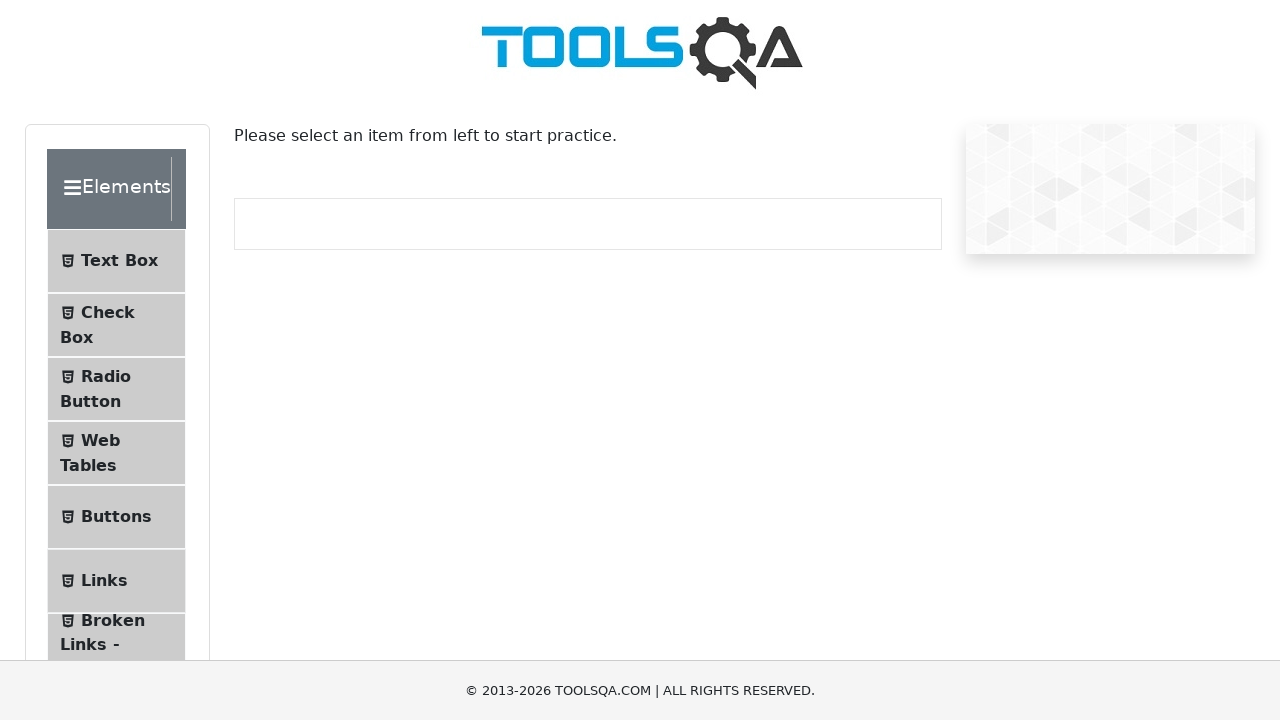

Clicked on Text Box menu item at (119, 261) on xpath=//span[text()="Text Box"]
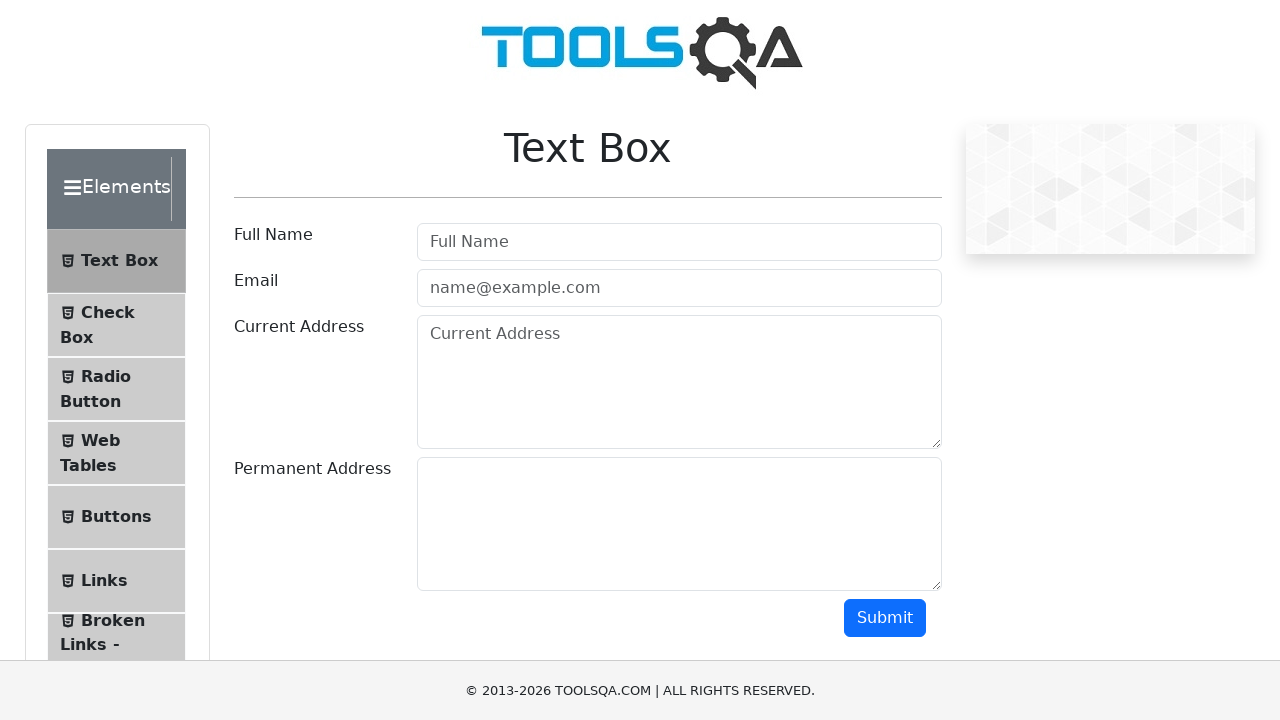

Filled in name field with 'Alexey' on #userName
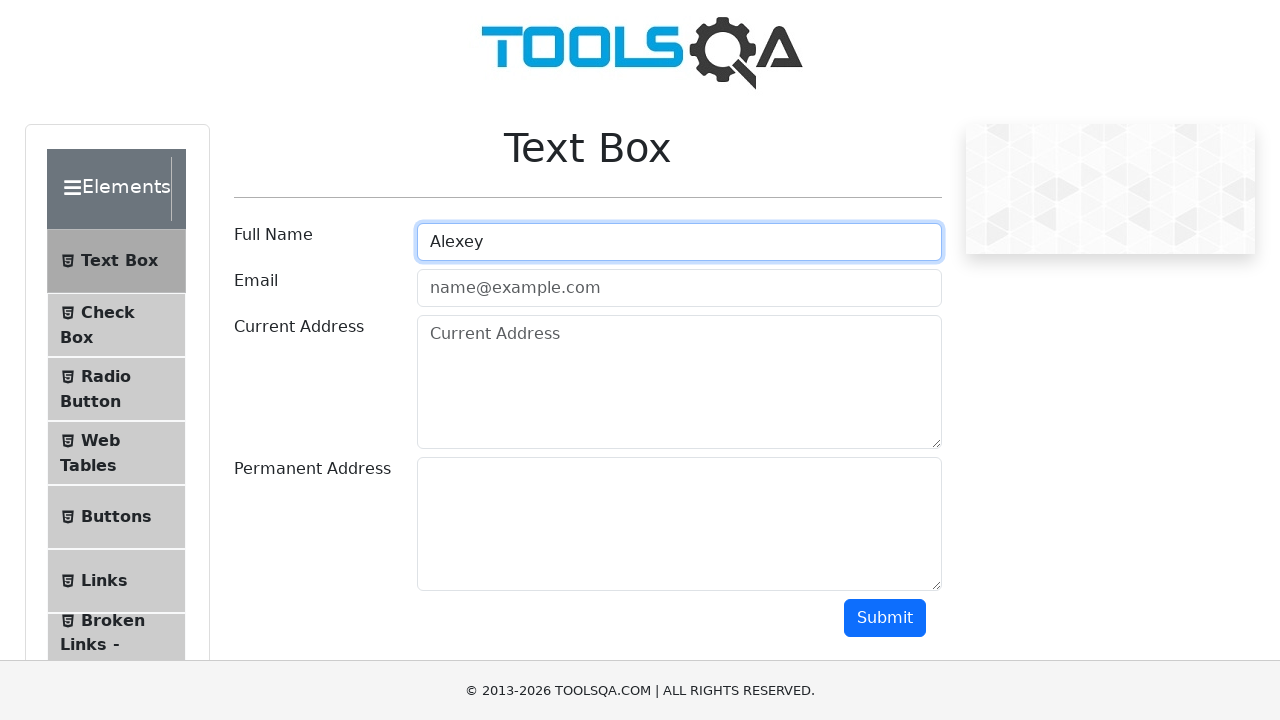

Filled in email field with '1@1.com' on #userEmail
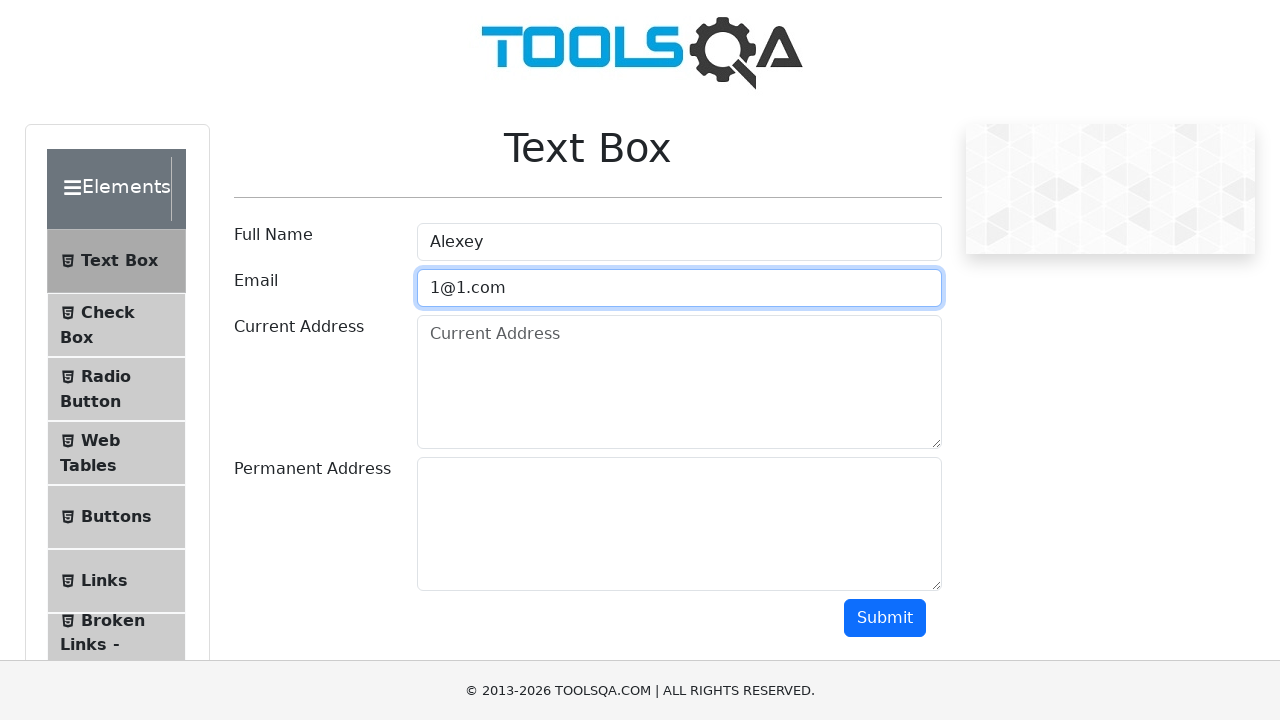

Filled in current address field with 'Minsk' on #currentAddress
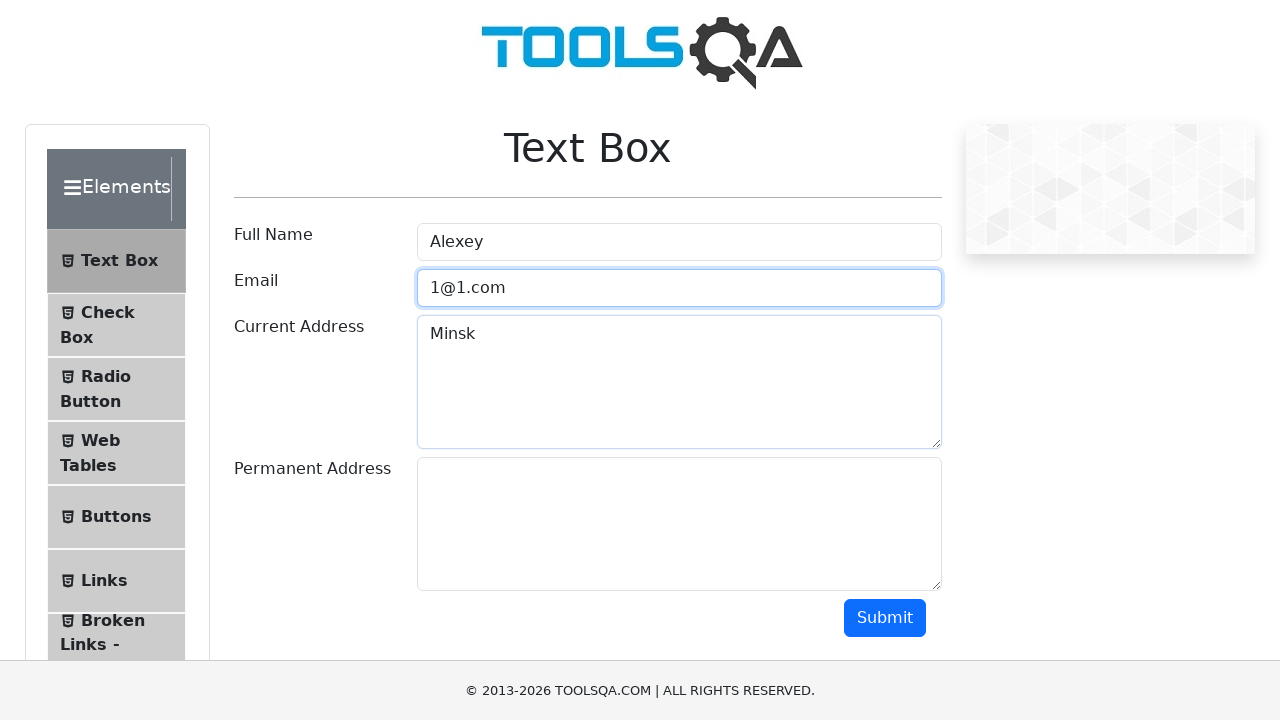

Filled in permanent address field with 'Minsk, 1' on #permanentAddress
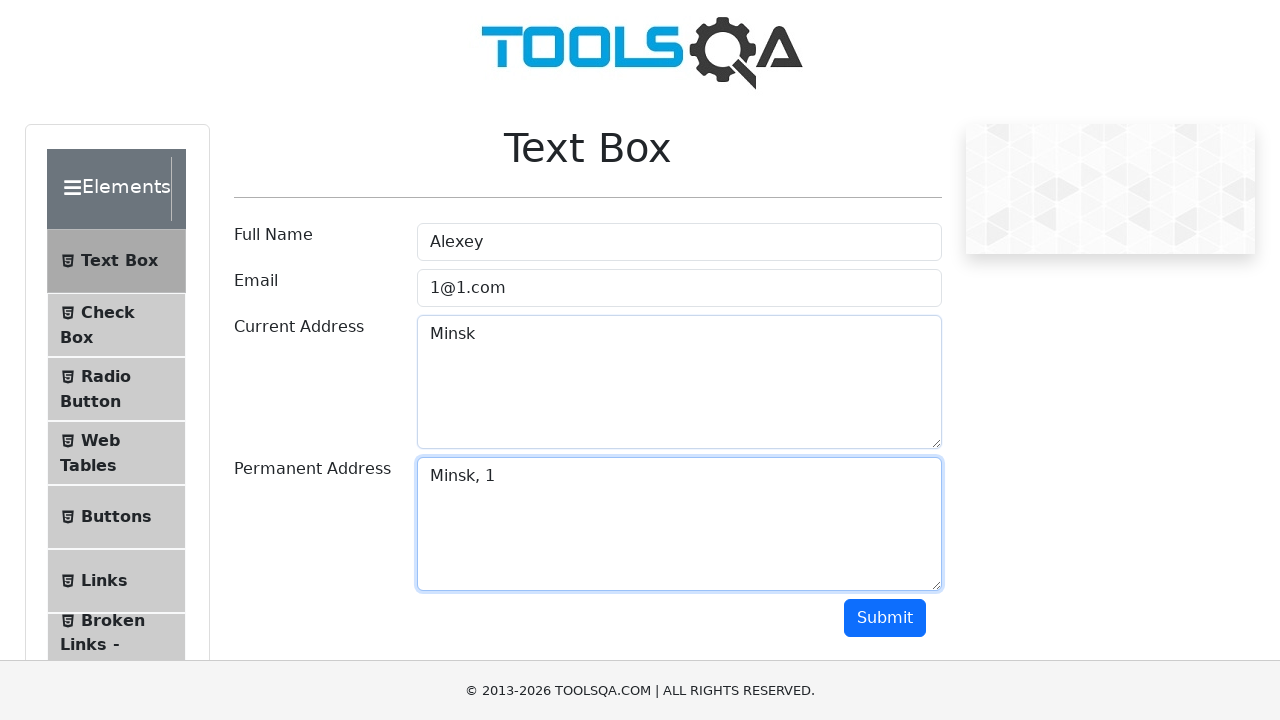

Clicked submit button to submit the Text Box form at (885, 618) on #submit
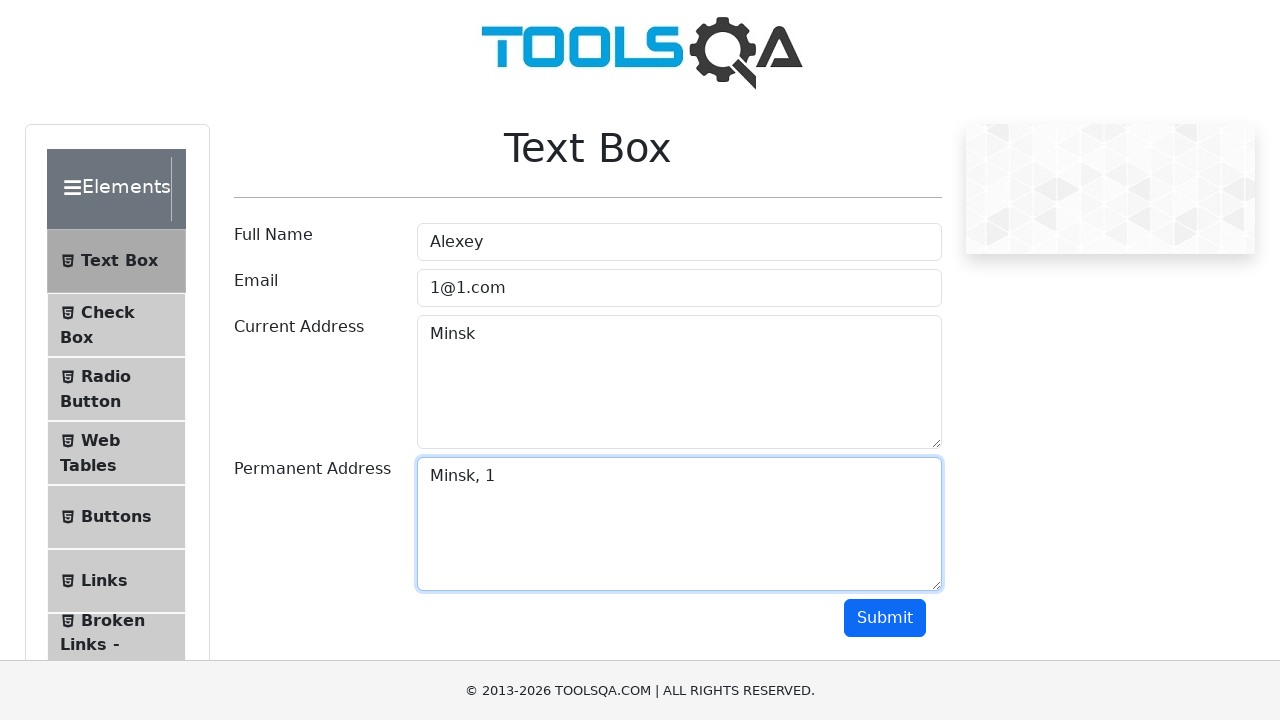

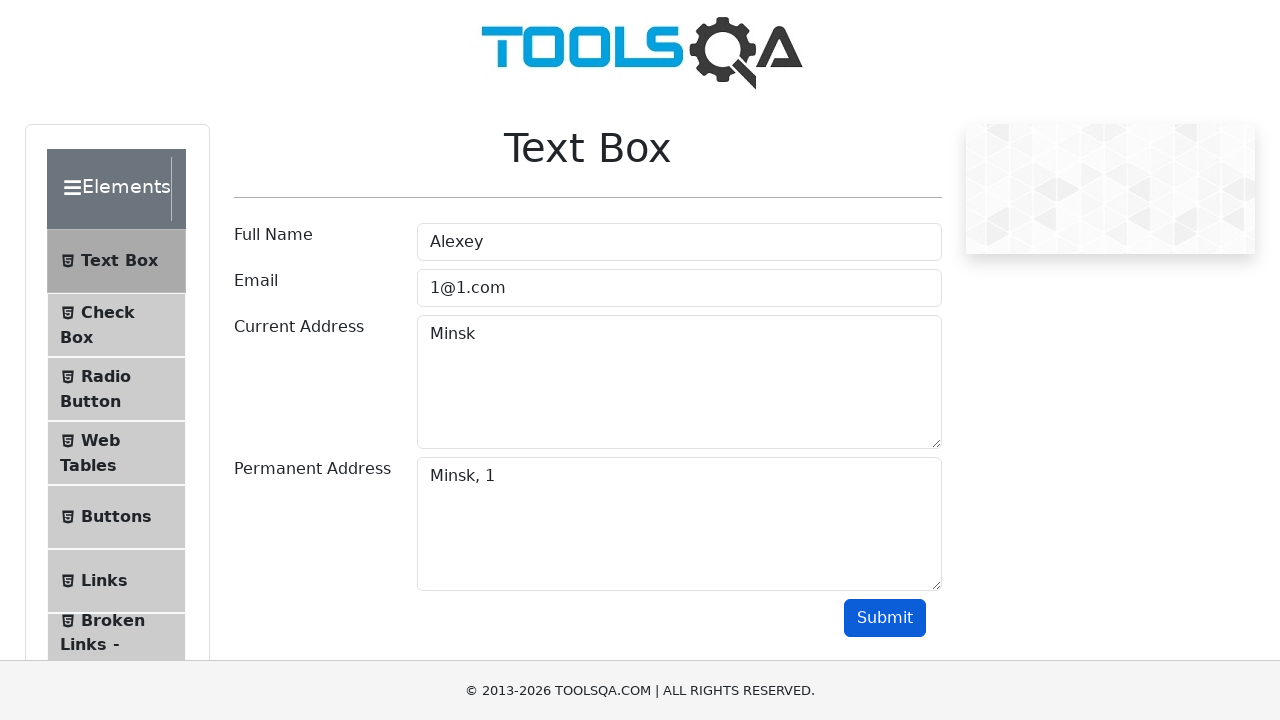